Tests mixed decimal format subtraction by entering 10,5 (comma) and 7.2 (point)

Starting URL: https://testsheepnz.github.io/BasicCalculator.html

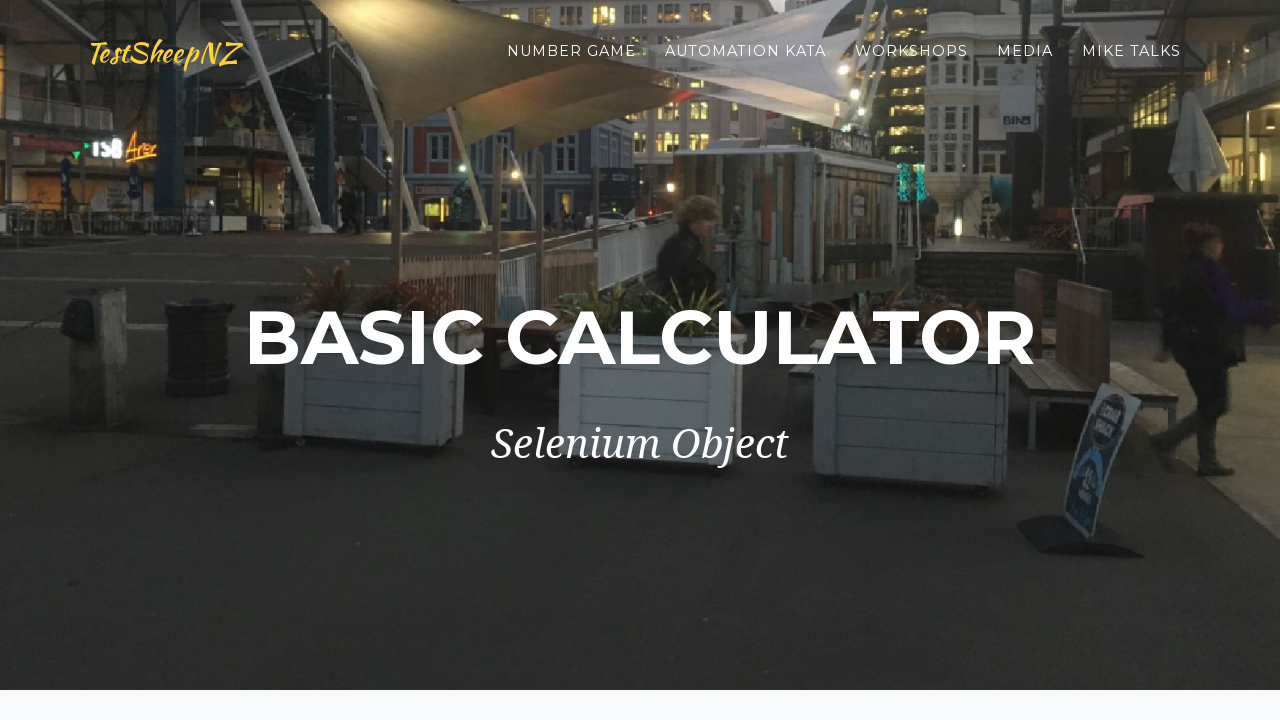

Filled first number field with '10,5' (comma decimal format) on #number1Field
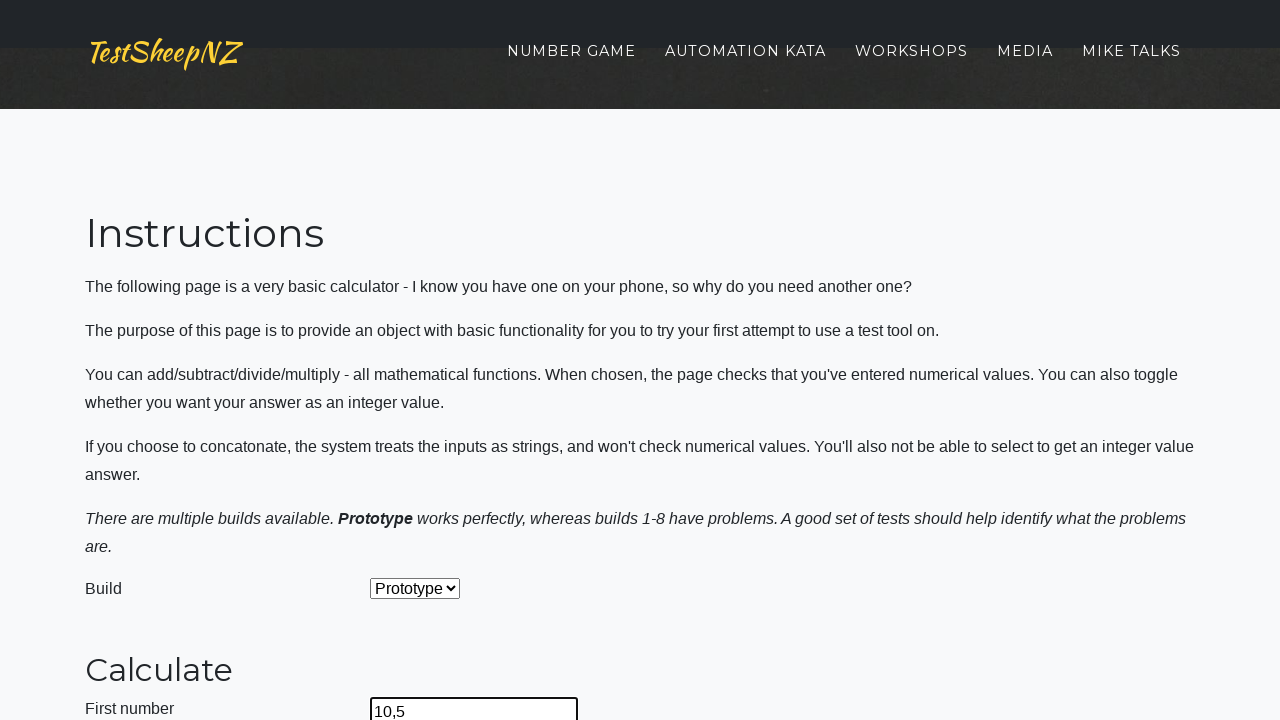

Filled second number field with '7.2' (point decimal format) on #number2Field
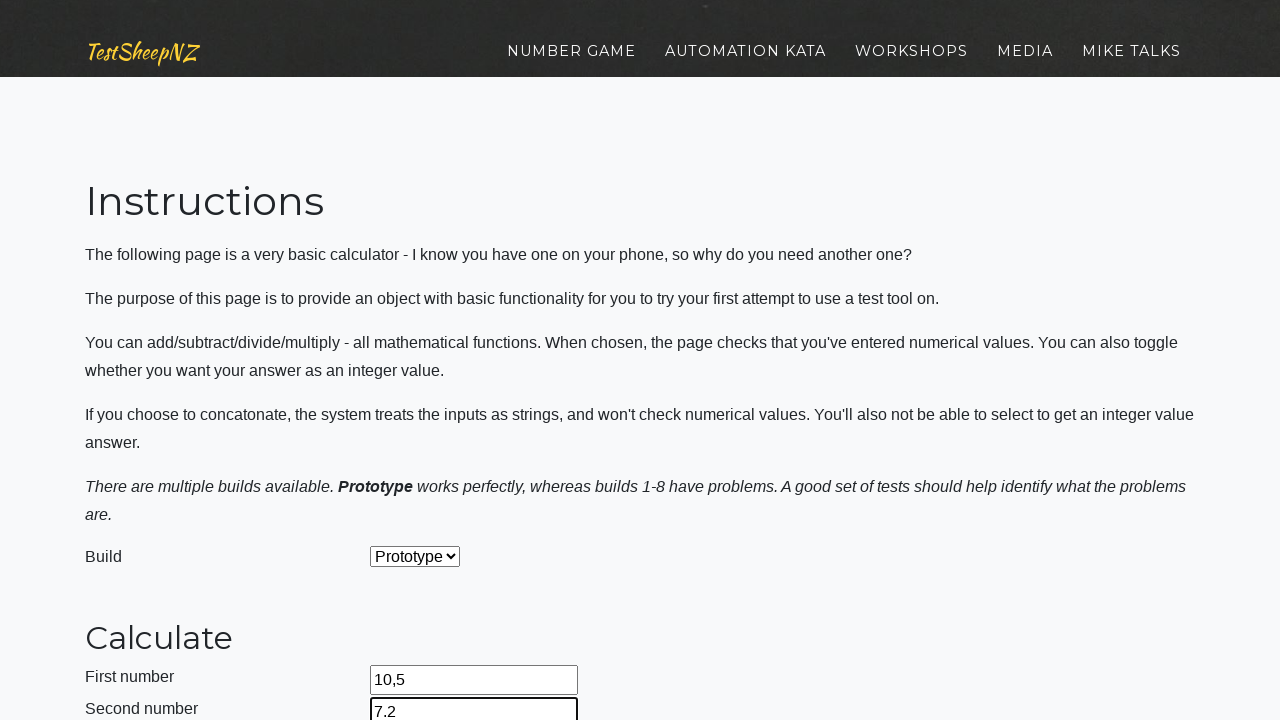

Selected Subtract operation from dropdown on #selectOperationDropdown
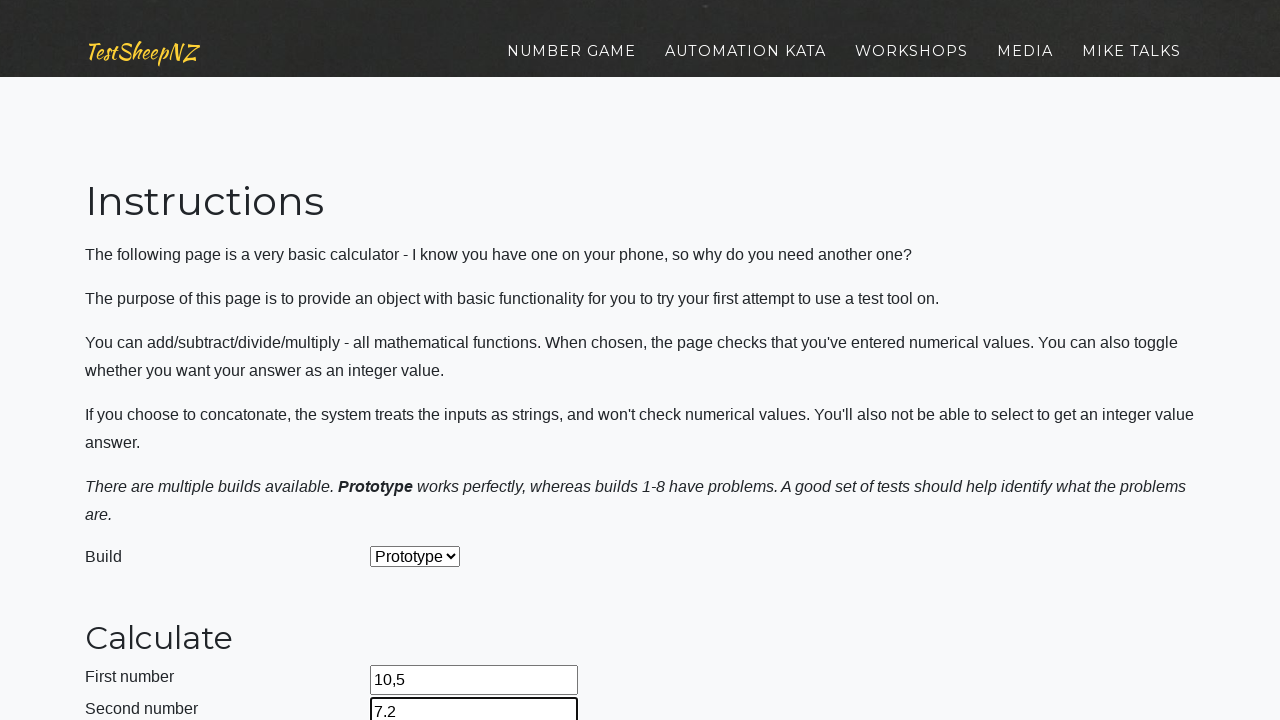

Clicked calculate button at (422, 361) on #calculateButton
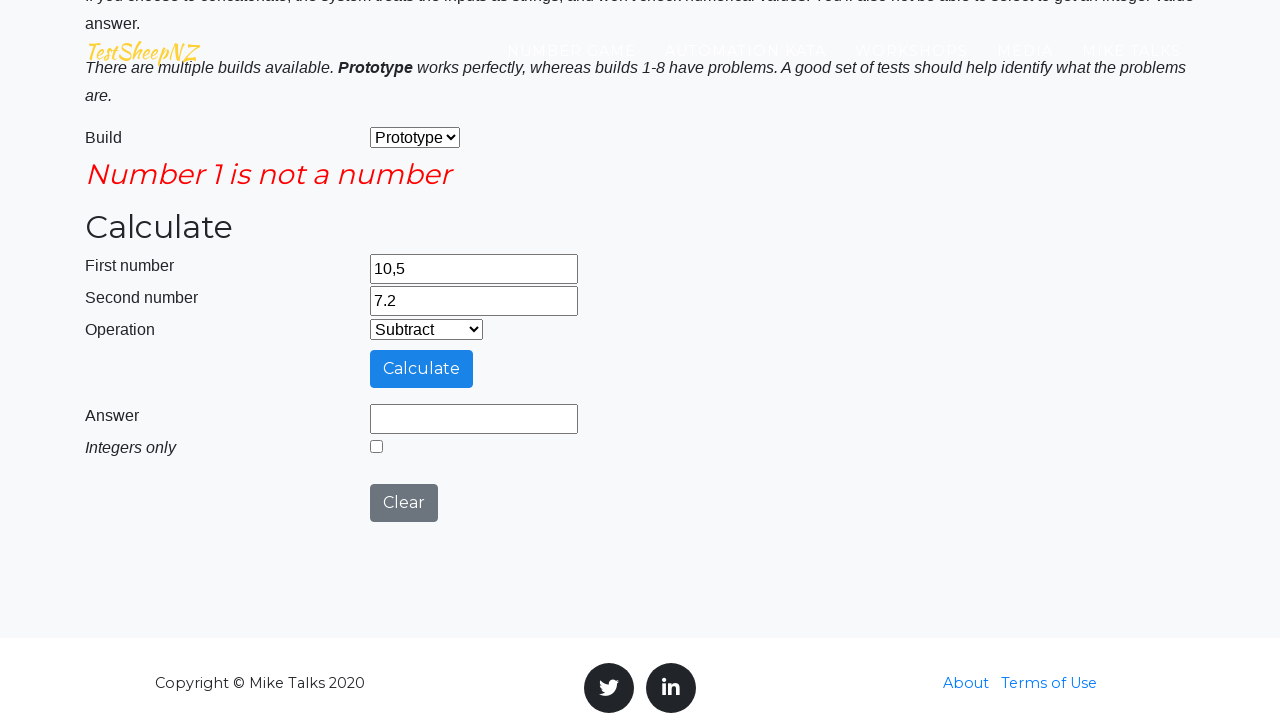

Waited 500ms for result to be calculated
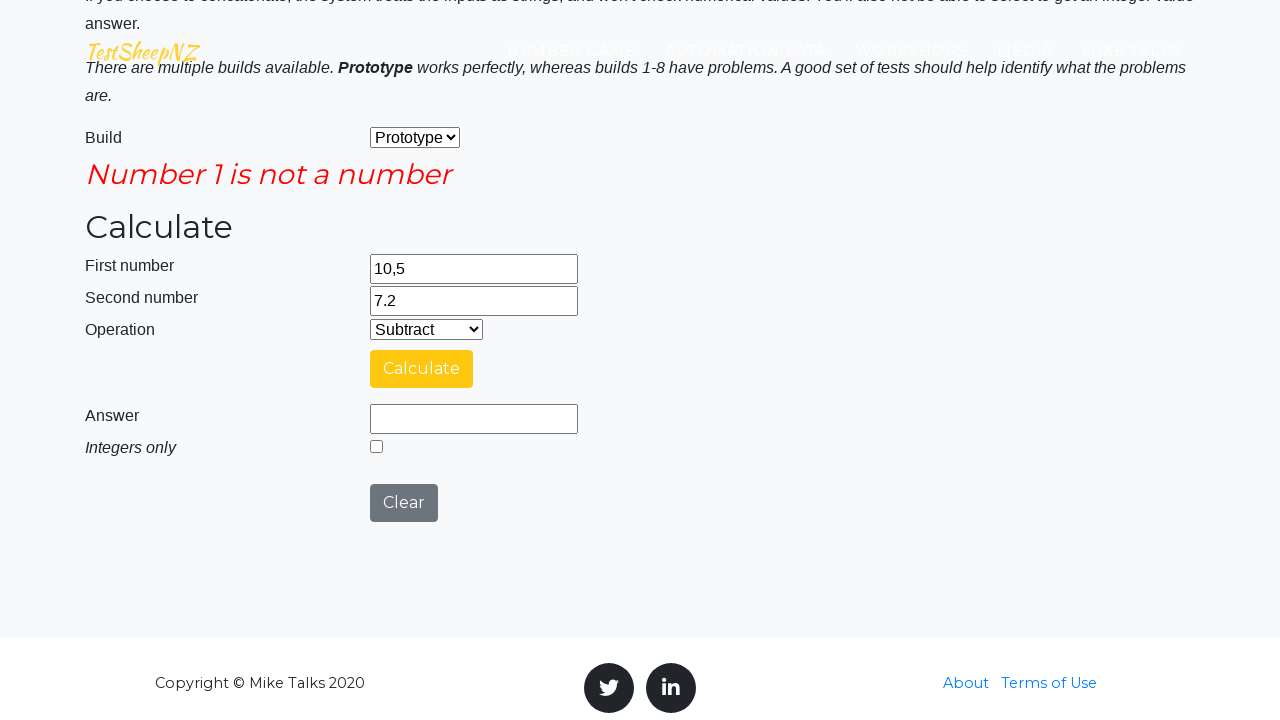

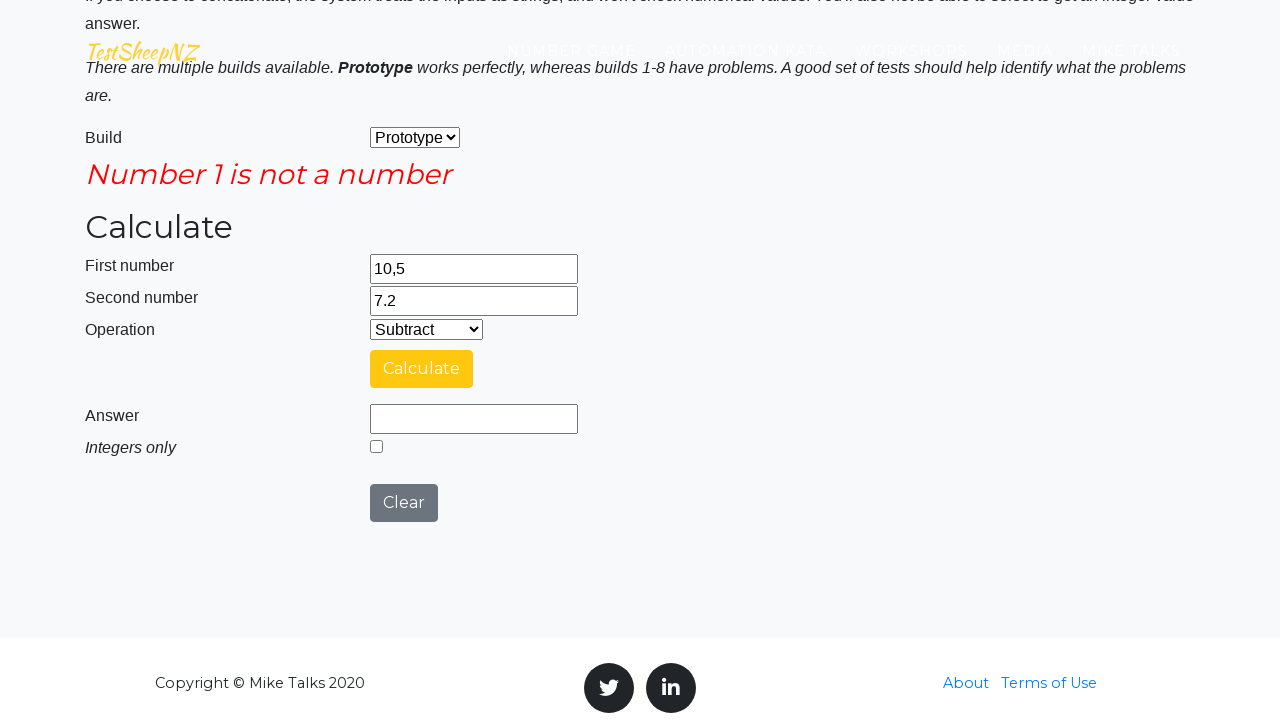